Tests the dynamic controls page by clicking the "Remove" button and verifying that a confirmation message "It's gone!" appears after the checkbox is removed.

Starting URL: https://the-internet.herokuapp.com/dynamic_controls

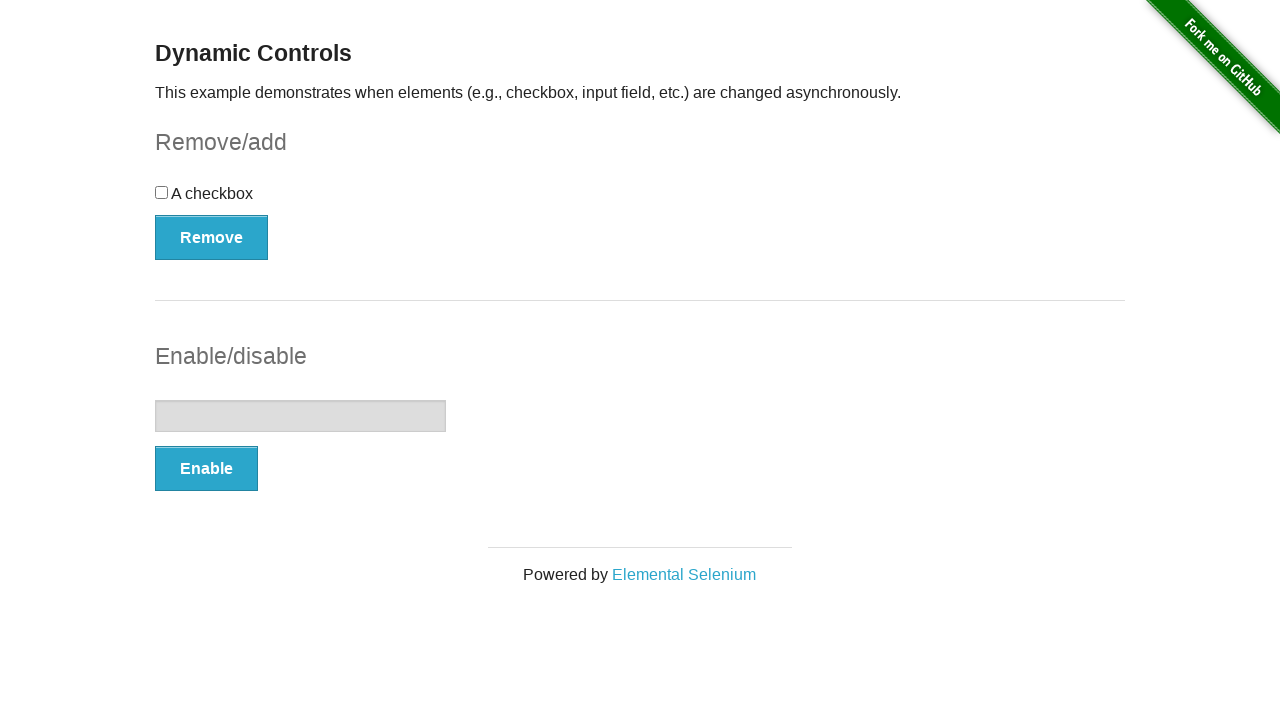

Navigated to dynamic controls page
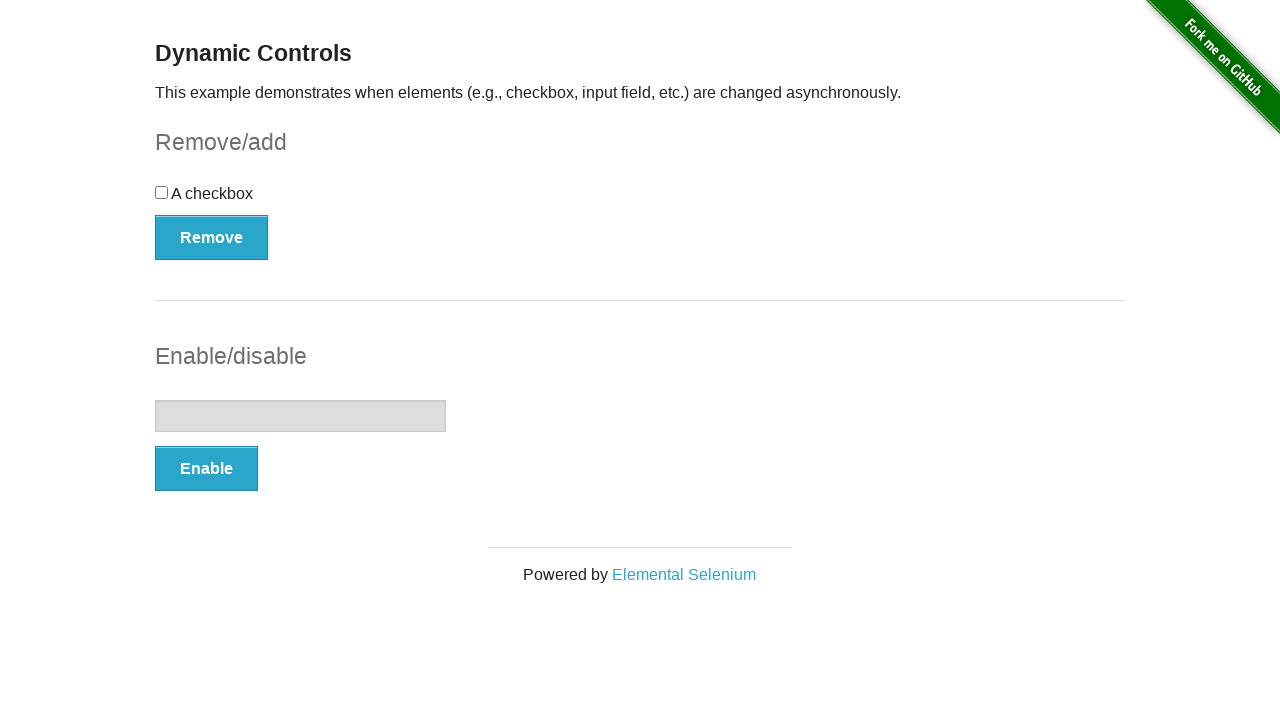

Clicked the Remove button to remove the checkbox at (212, 237) on xpath=//button[.='Remove']
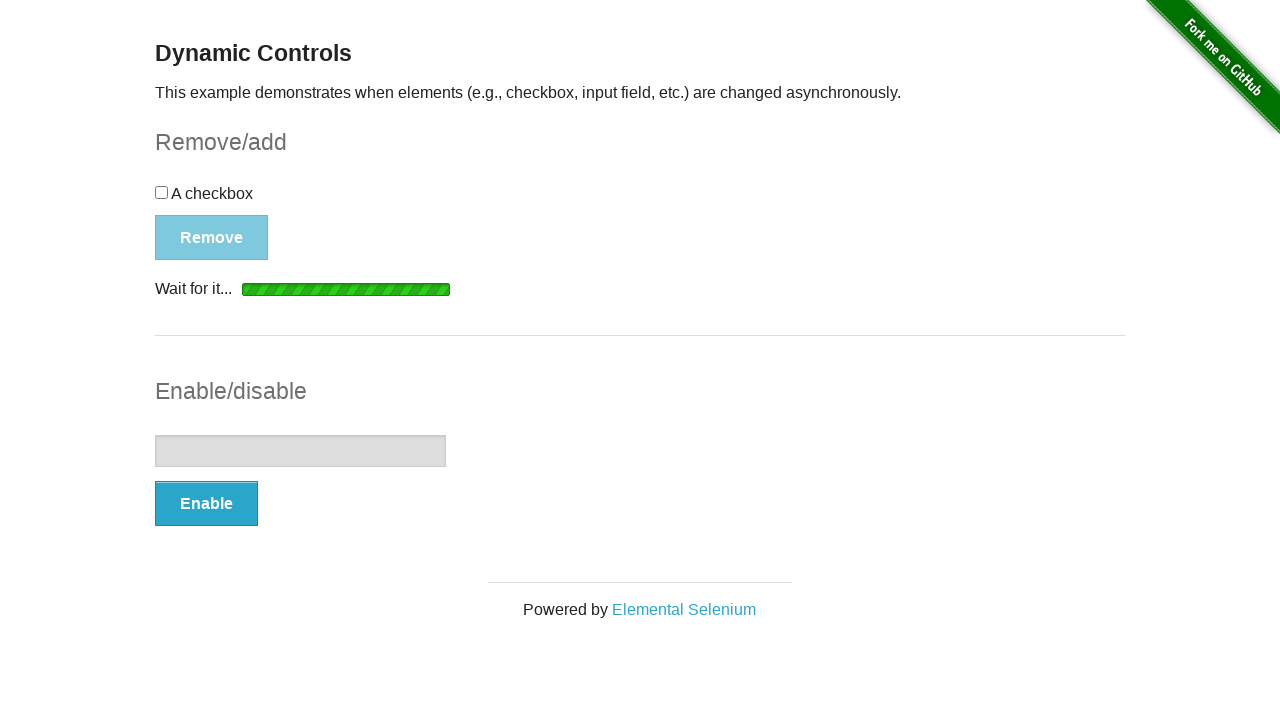

Confirmation message appeared after checkbox removal
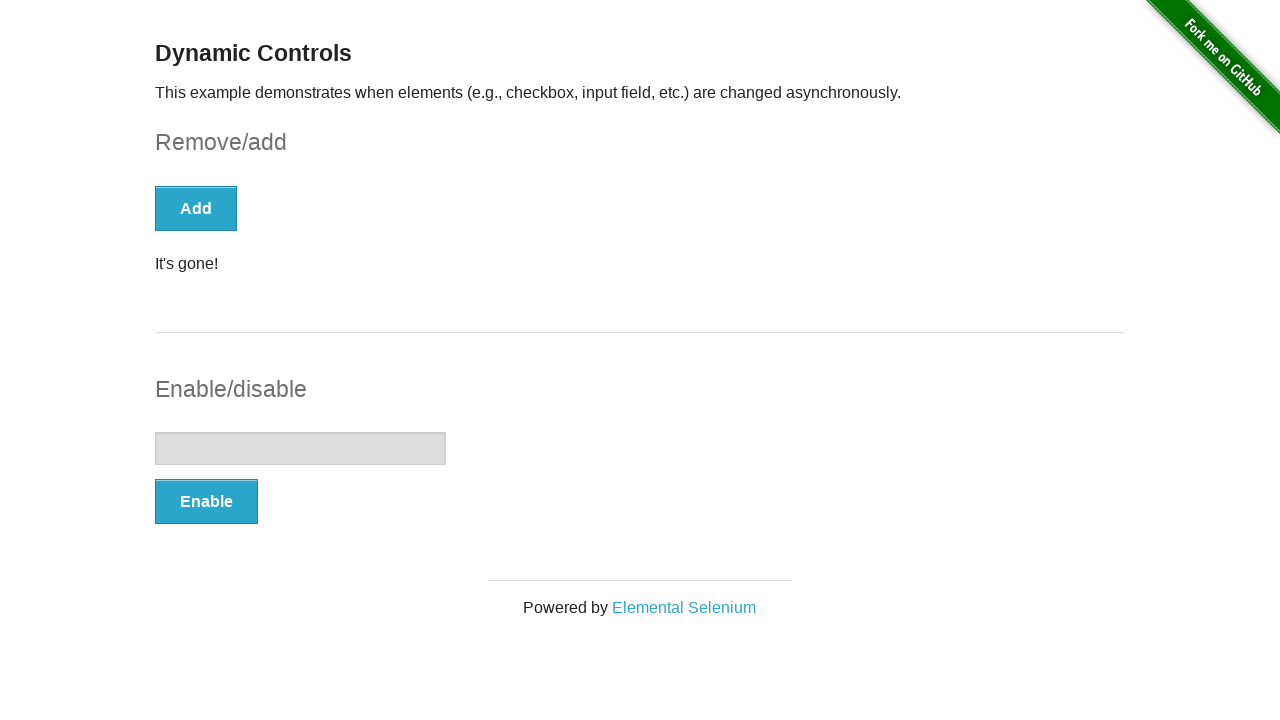

Verified that the confirmation message displays 'It's gone!'
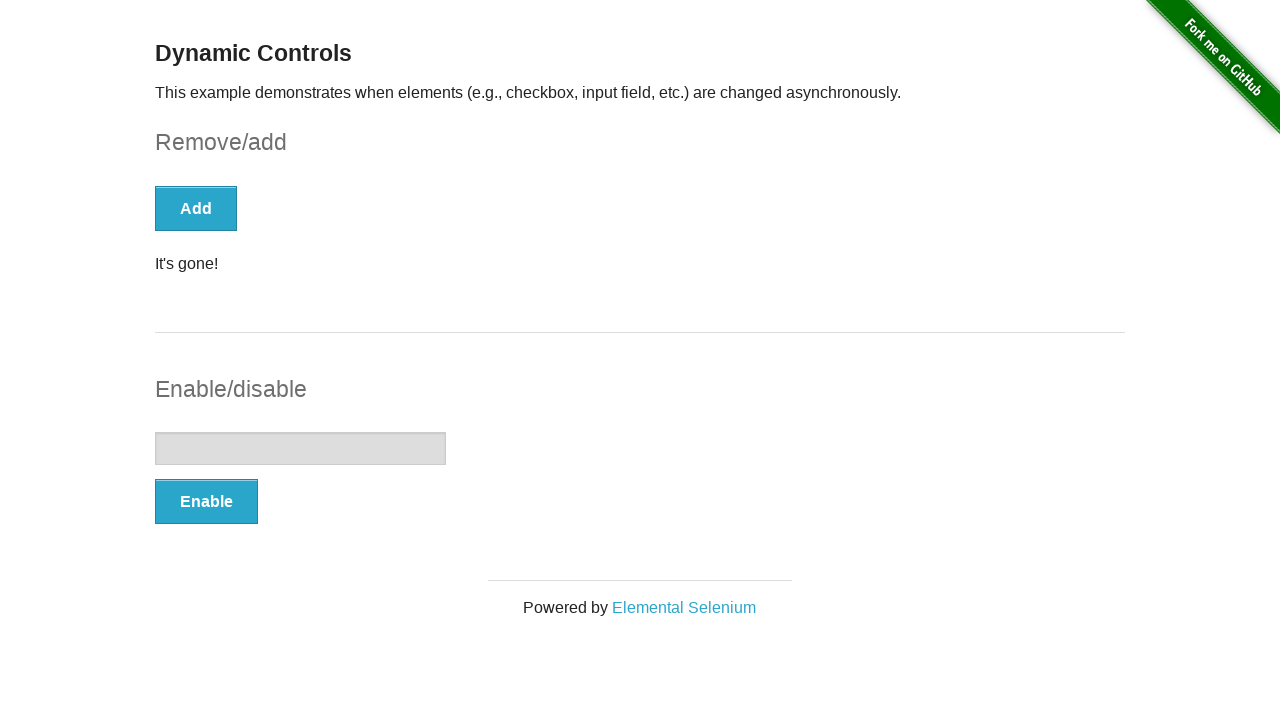

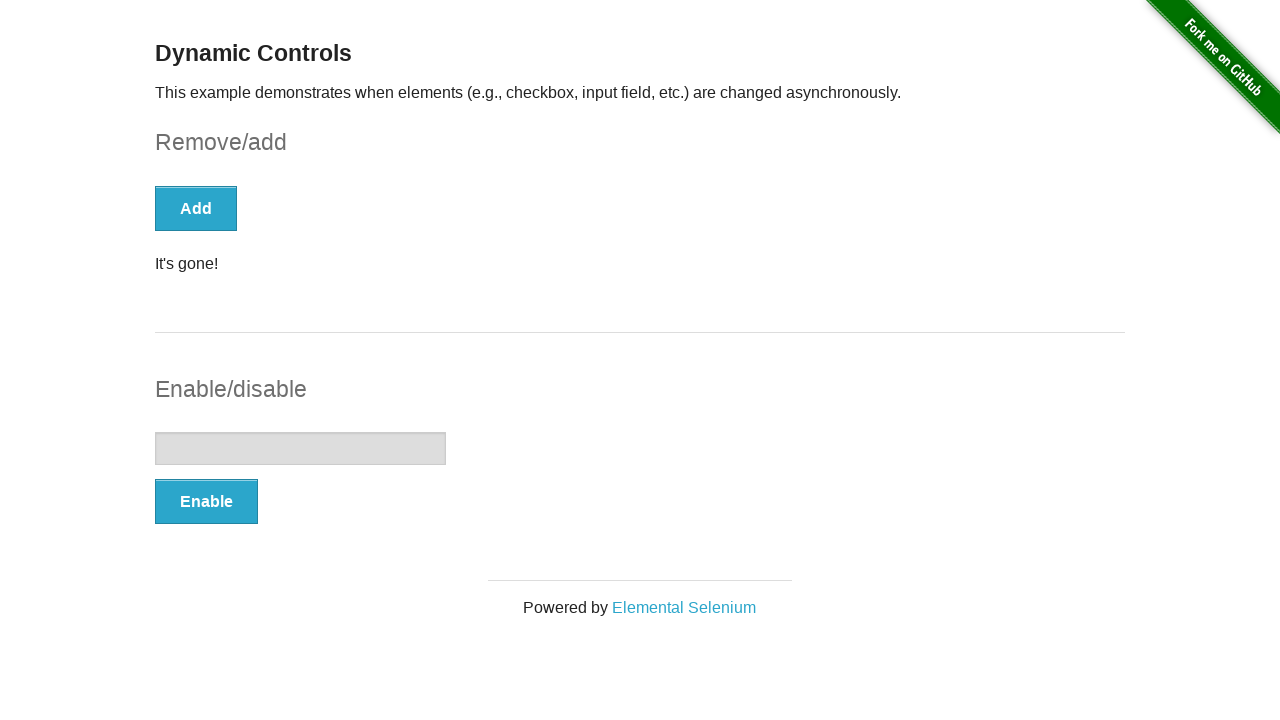